Calculates the sum of two numbers displayed on the page and selects the result from a dropdown menu before submitting the form

Starting URL: http://suninjuly.github.io/selects1.html

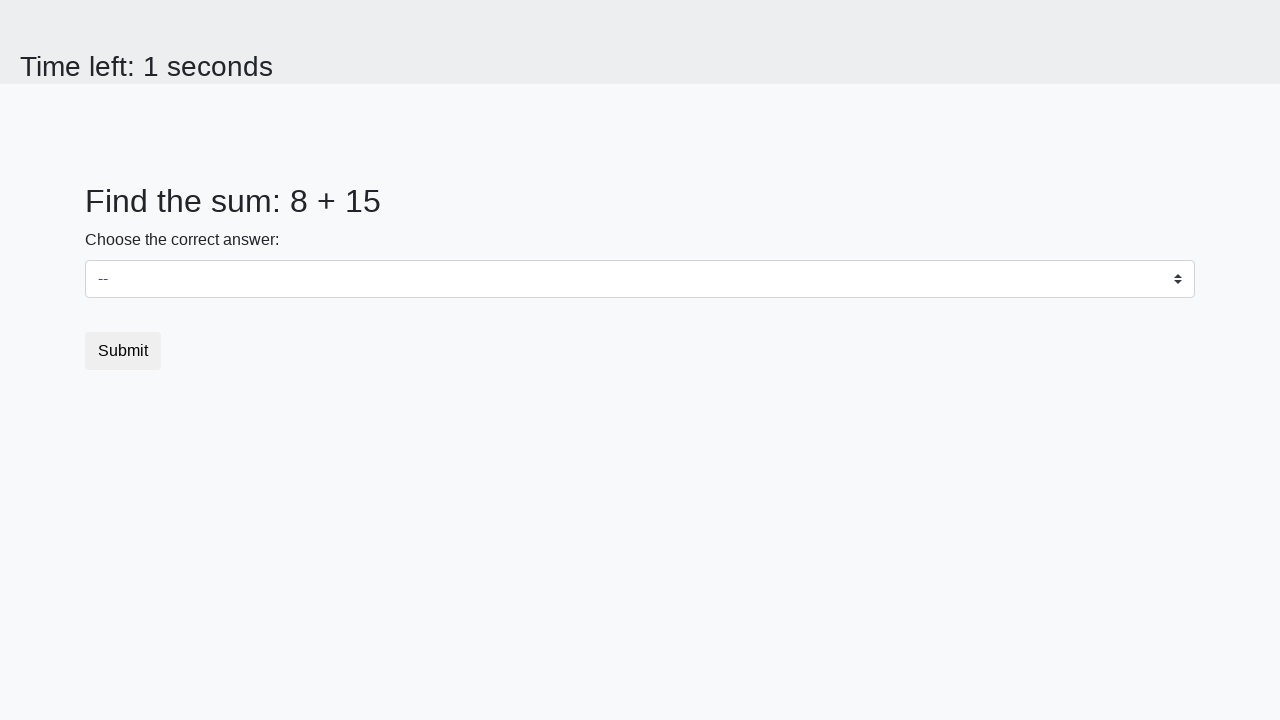

Located first number element (#num1)
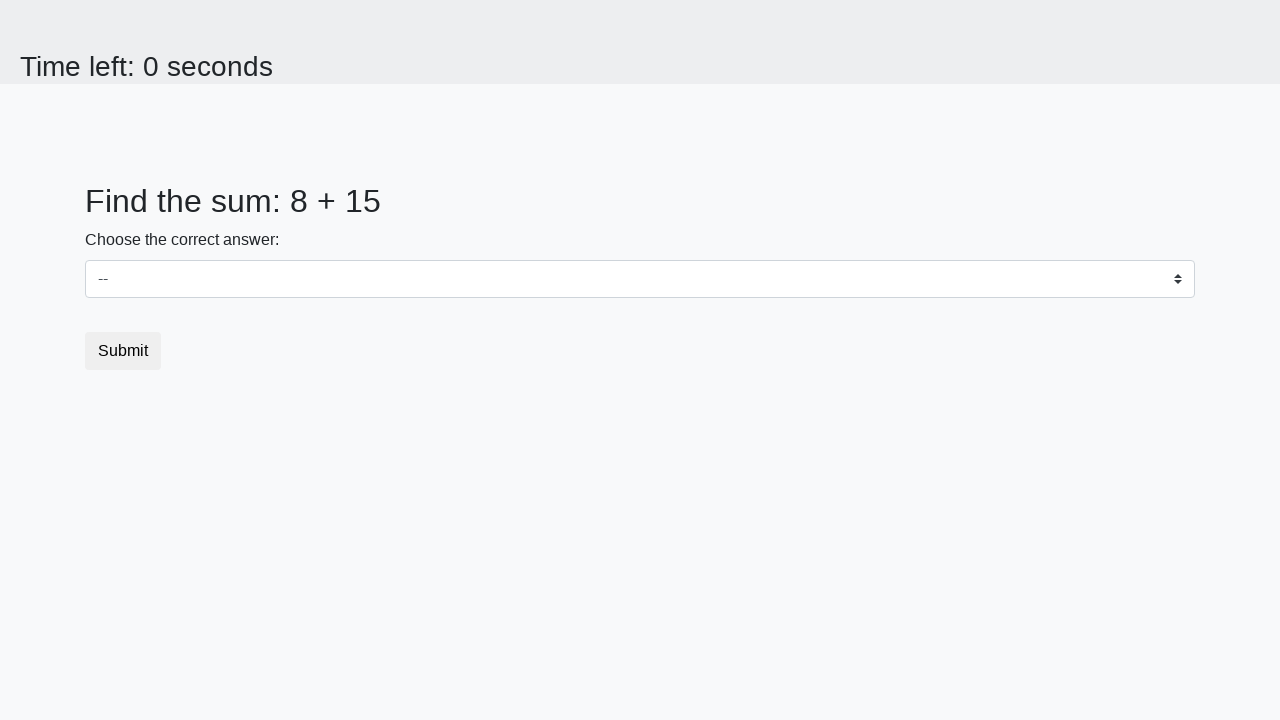

Located second number element (#num2)
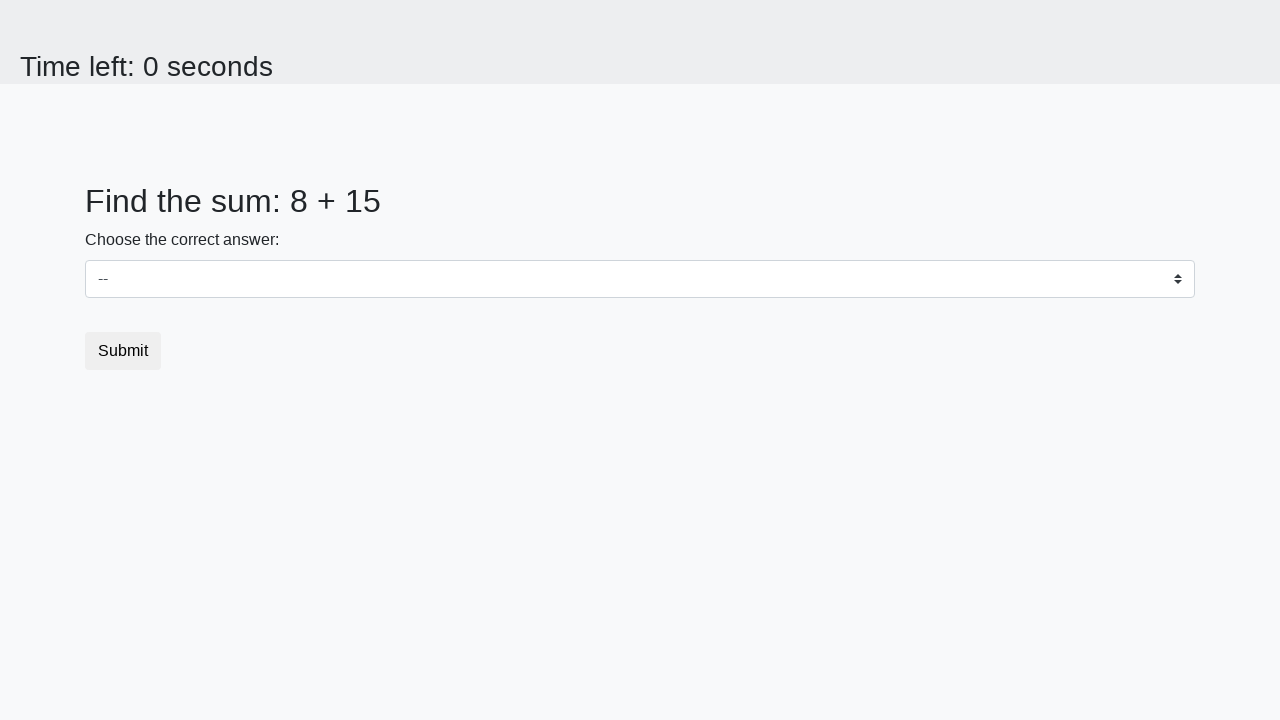

Extracted first number: 8
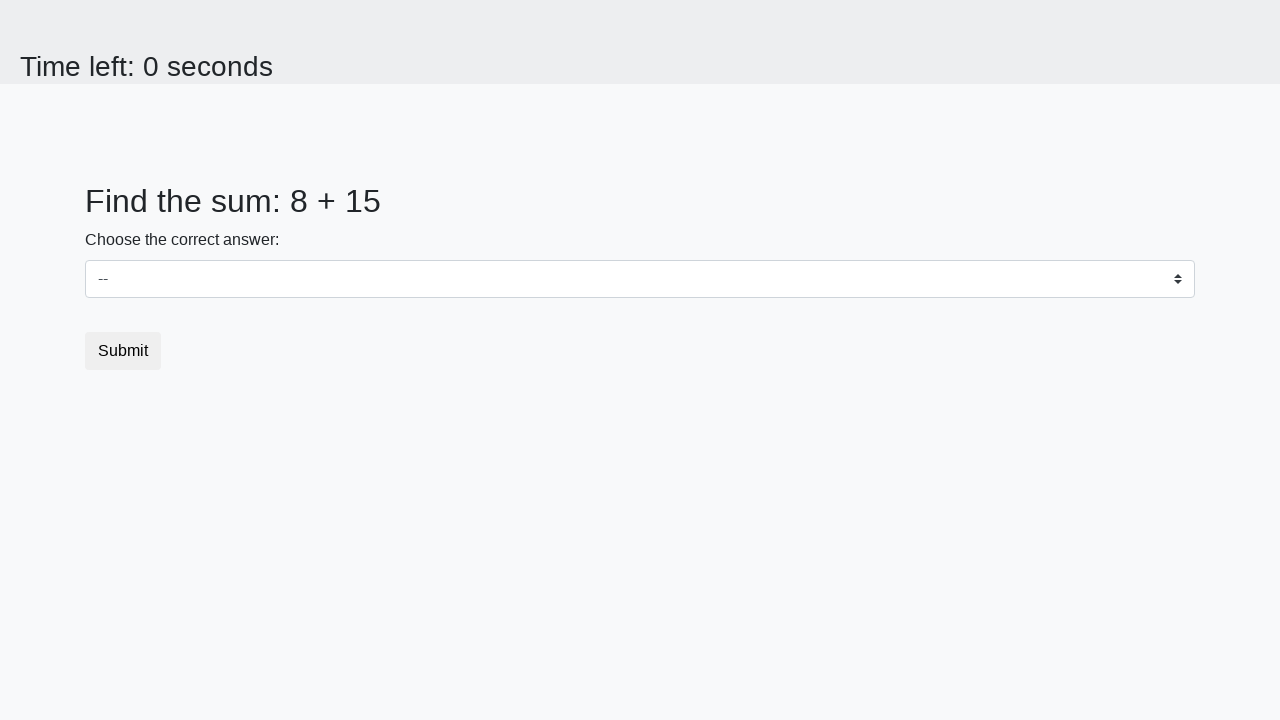

Extracted second number: 15
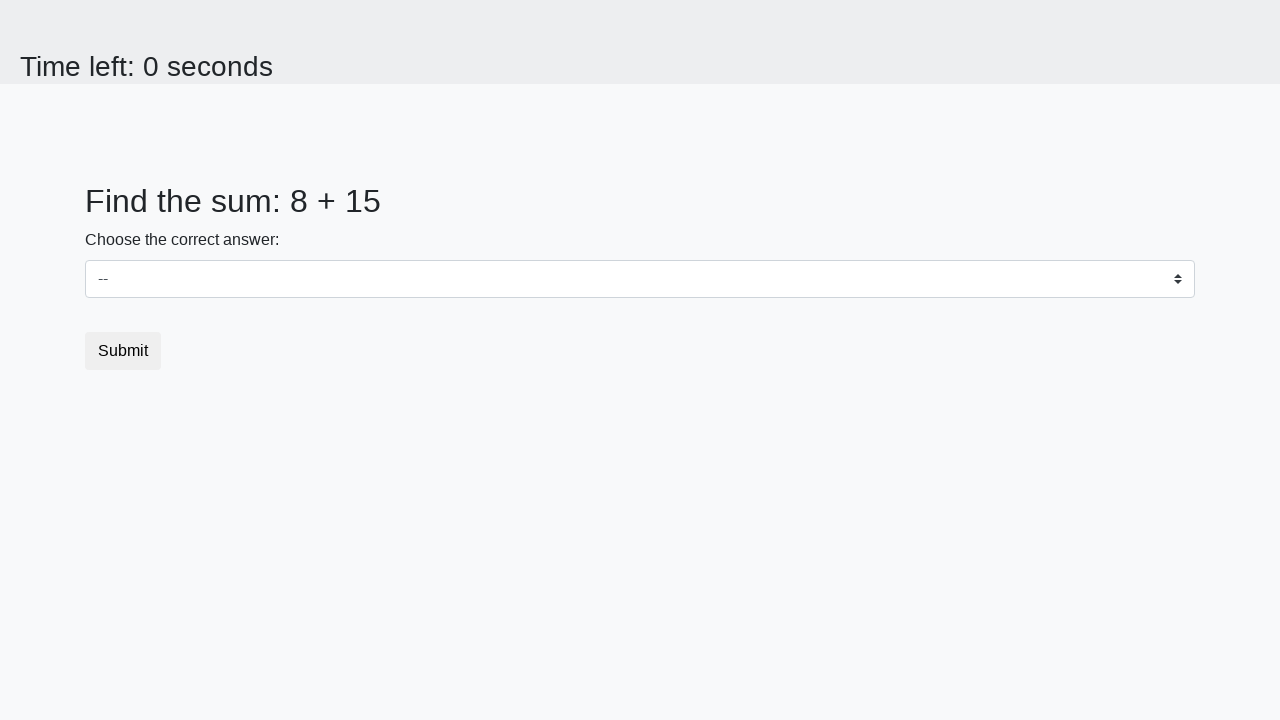

Calculated sum: 8 + 15 = 23
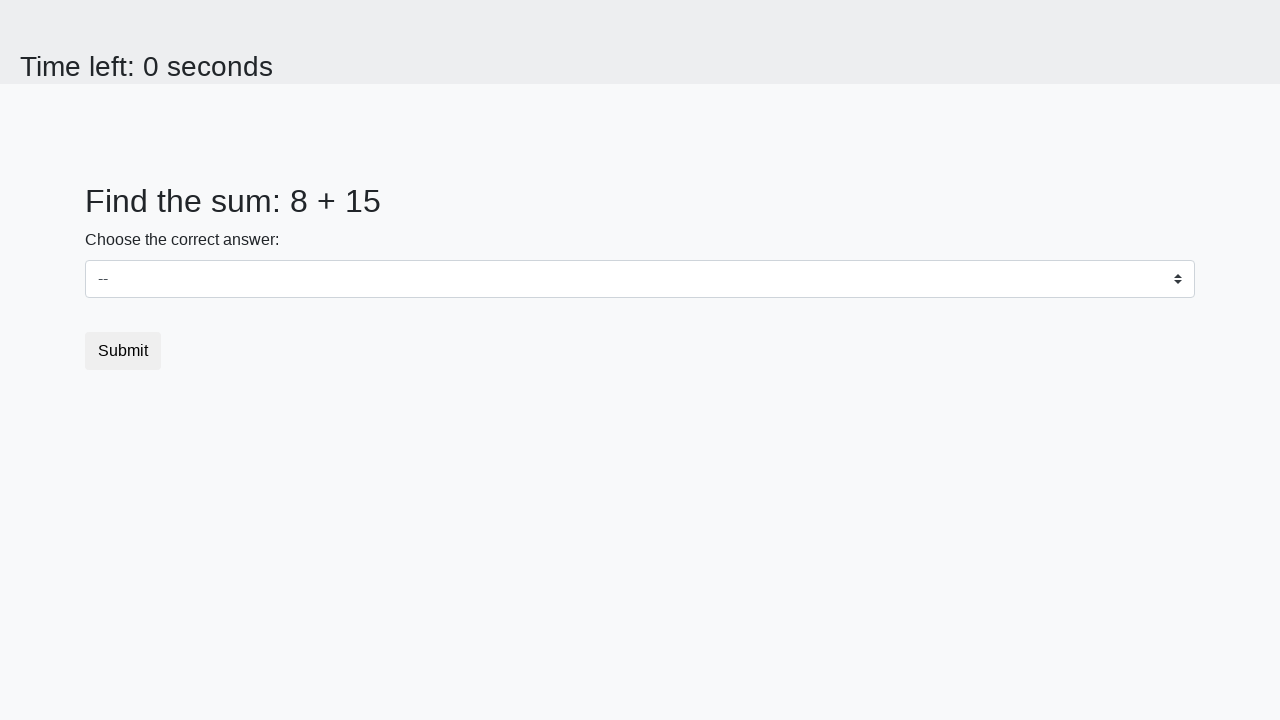

Selected result value (23) from dropdown menu on select
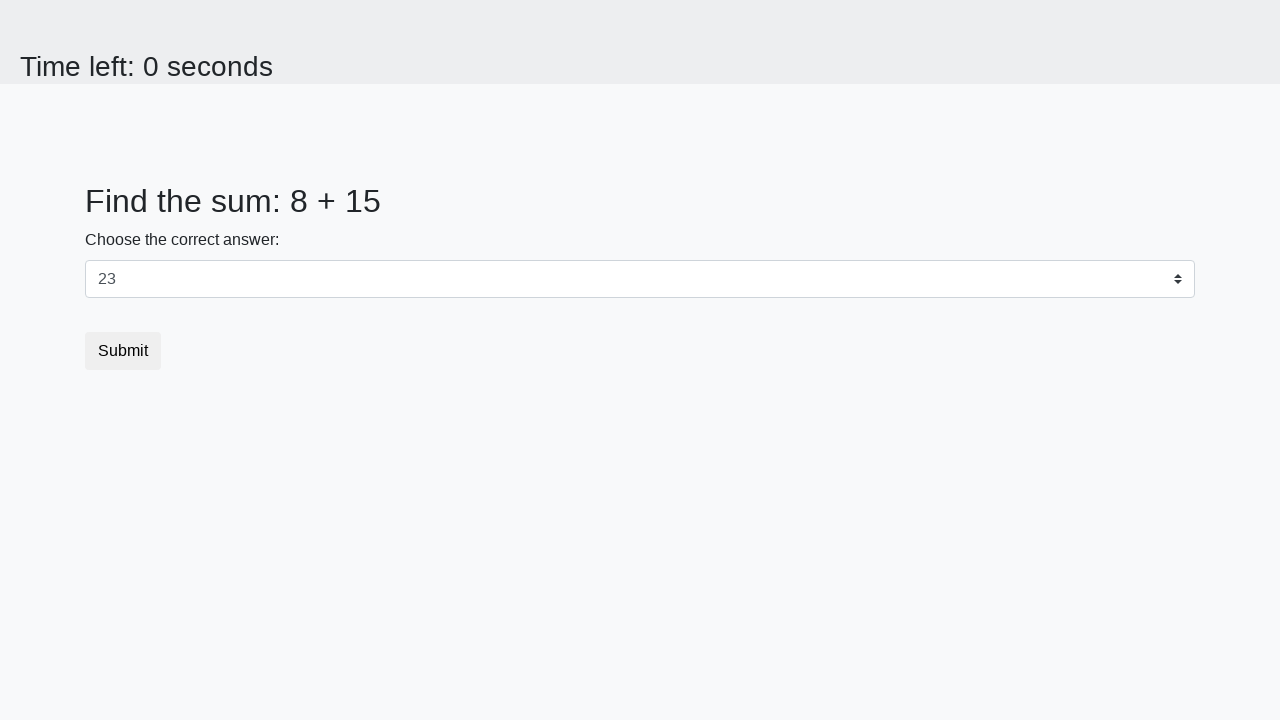

Clicked the Submit button at (123, 351) on xpath=//button[text()='Submit']
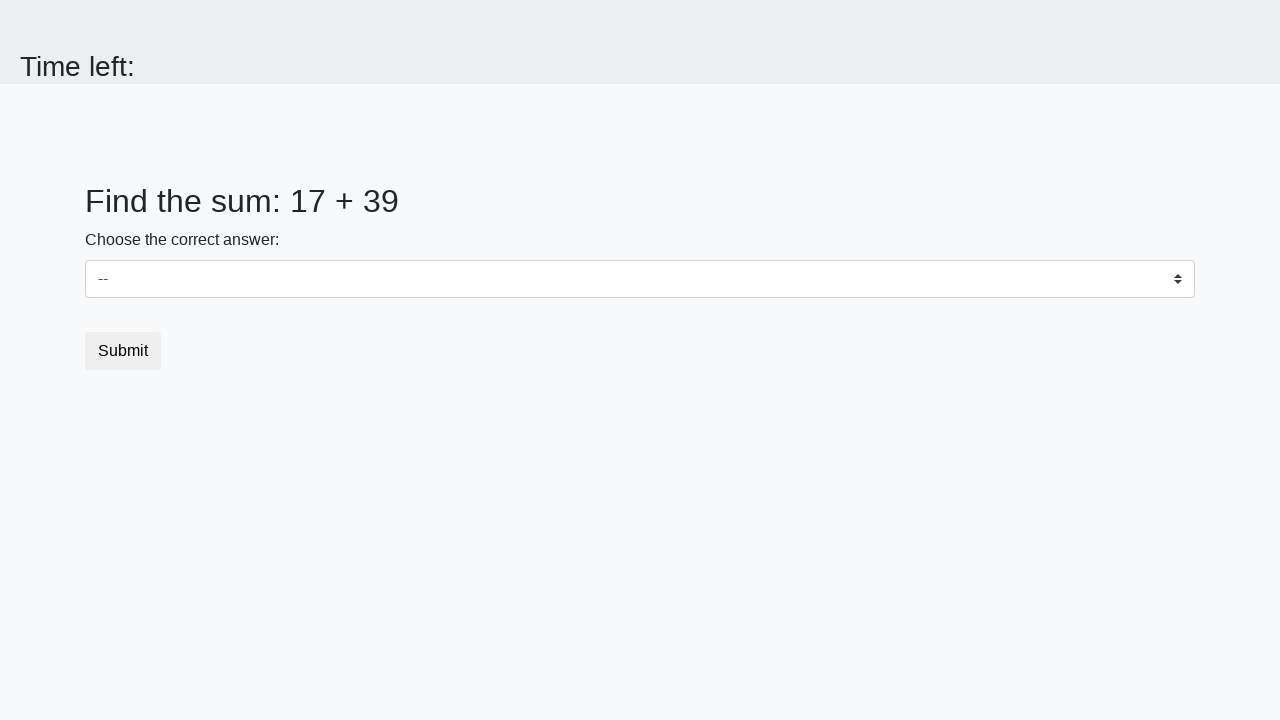

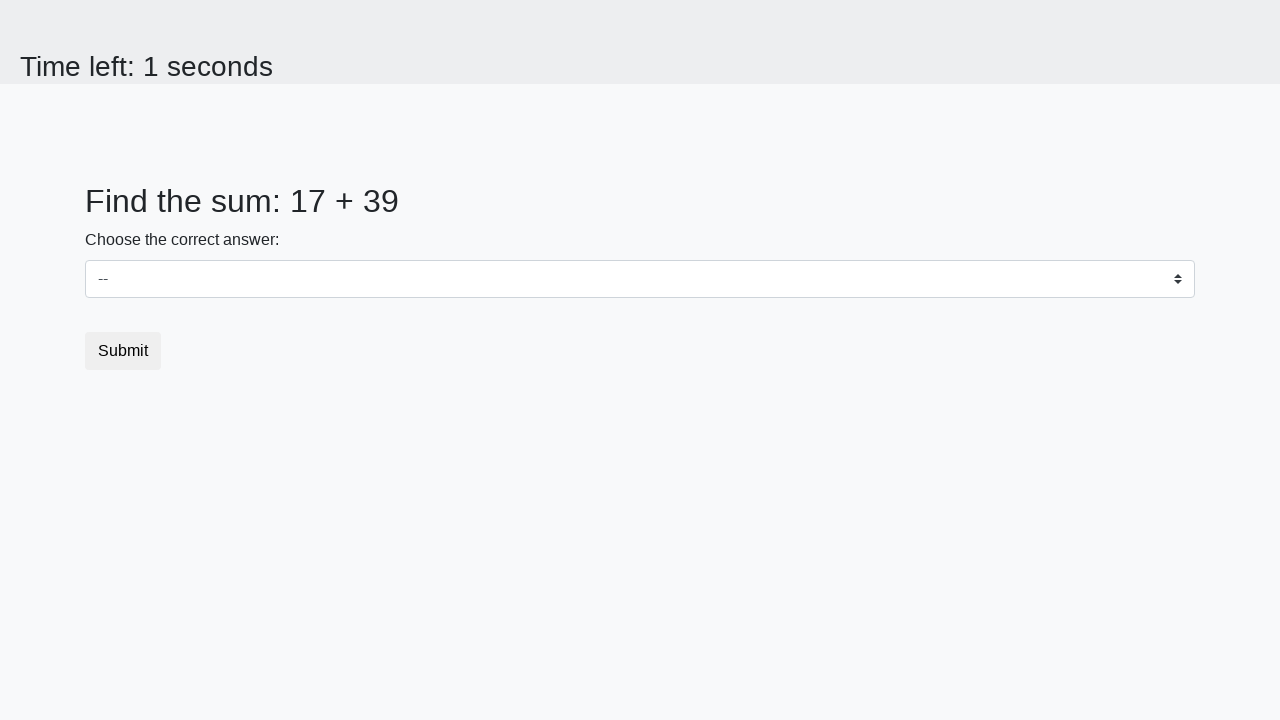